Tests search functionality on testotomasyonu.com by searching for "phone" and verifying that search results are returned

Starting URL: https://testotomasyonu.com

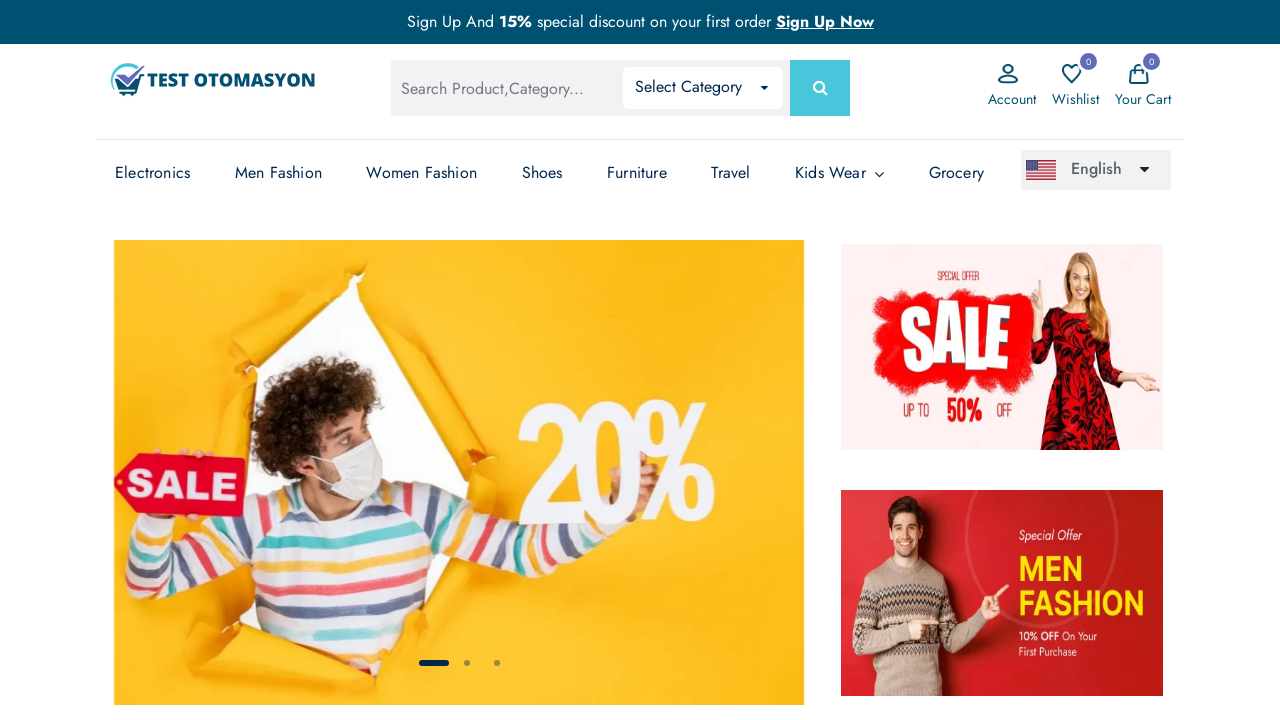

Verified page URL is correct (https://testotomasyonu.com/)
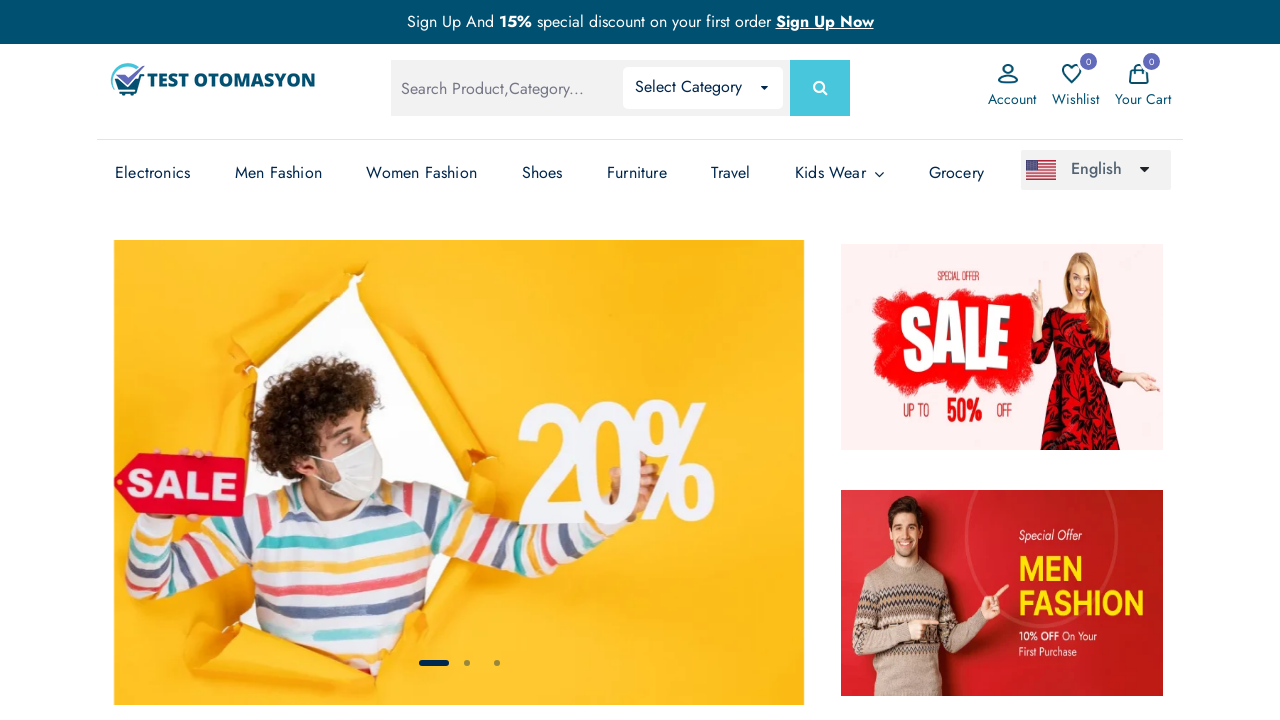

Filled search box with 'phone' on #global-search
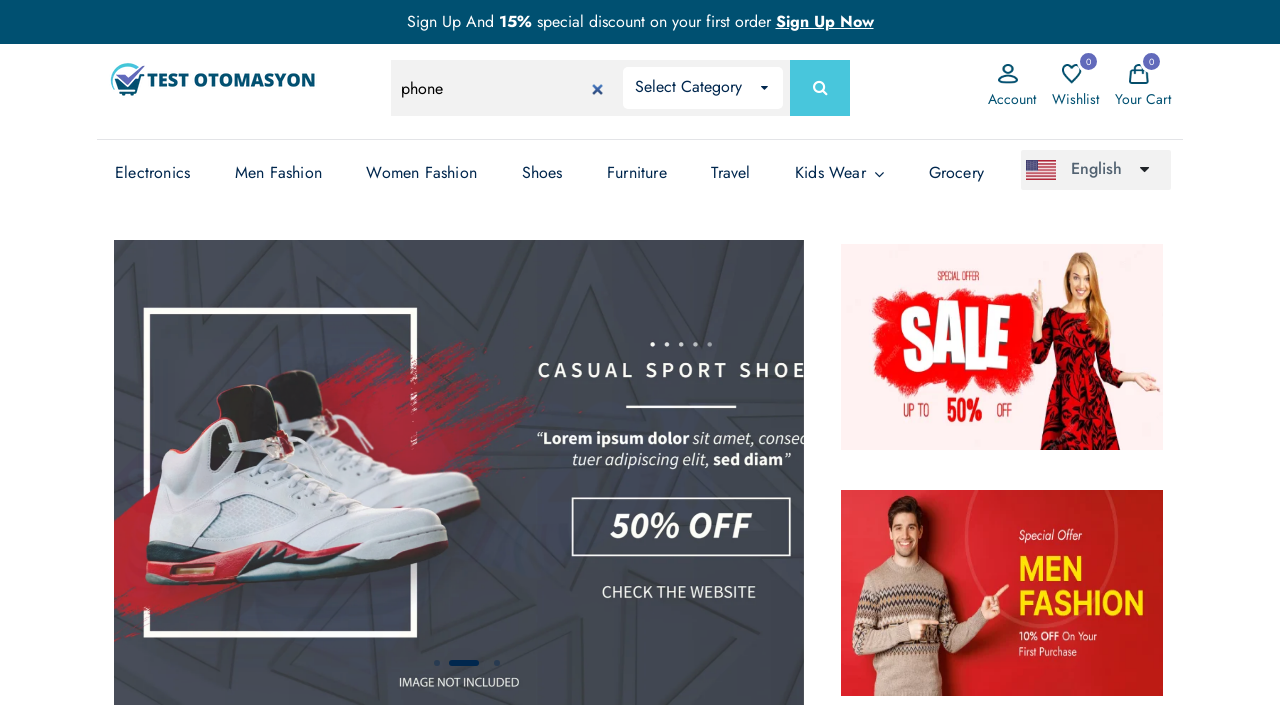

Pressed Enter to submit search for 'phone' on #global-search
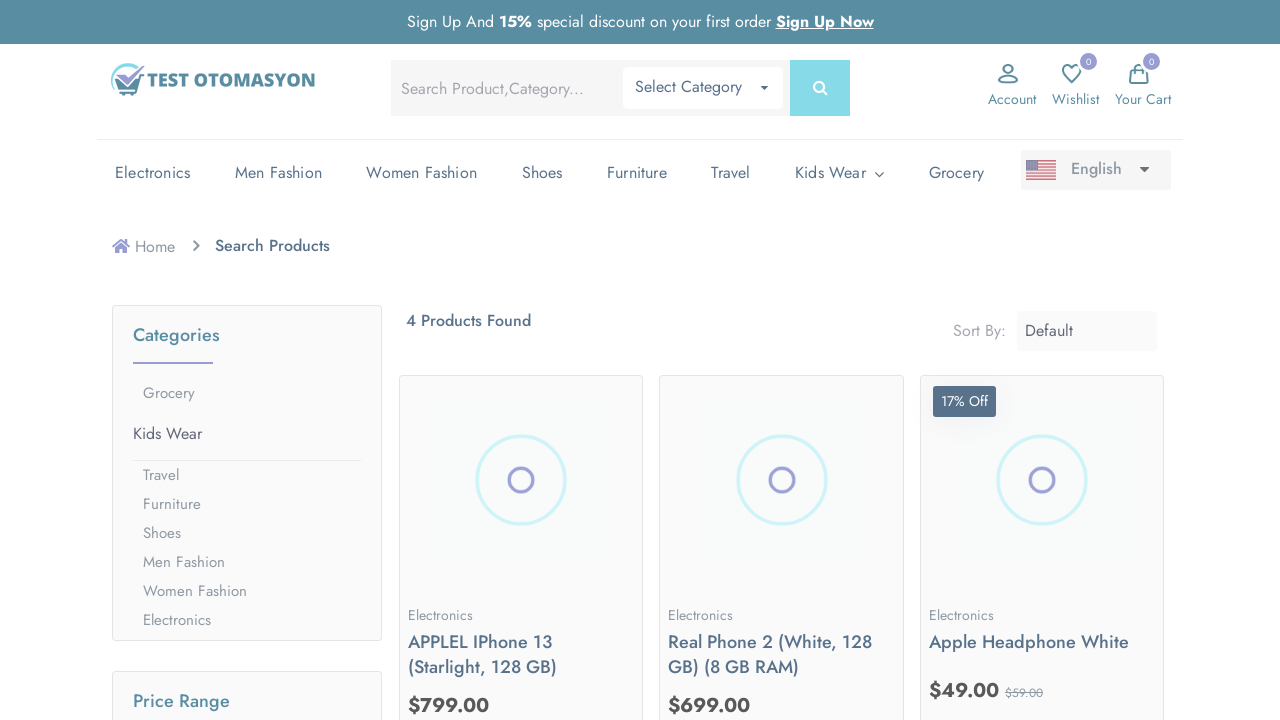

Search results loaded and product count element appeared
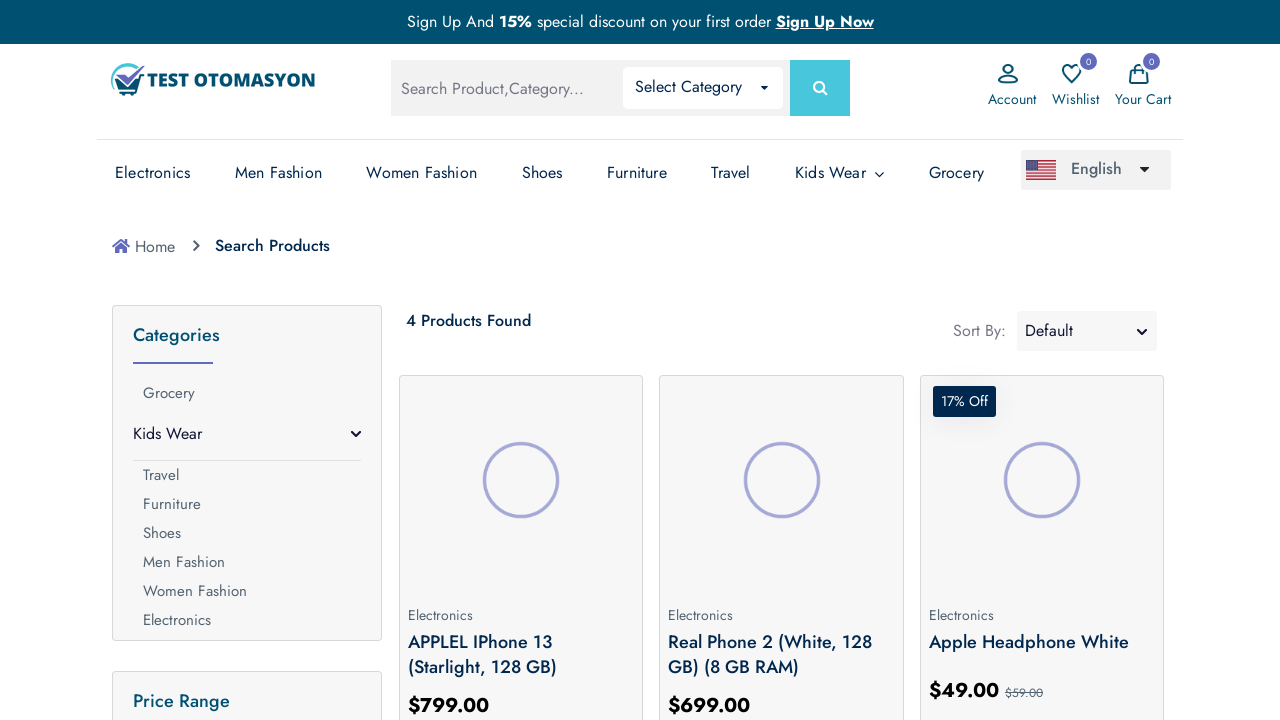

Retrieved product count text: '4 Products Found'
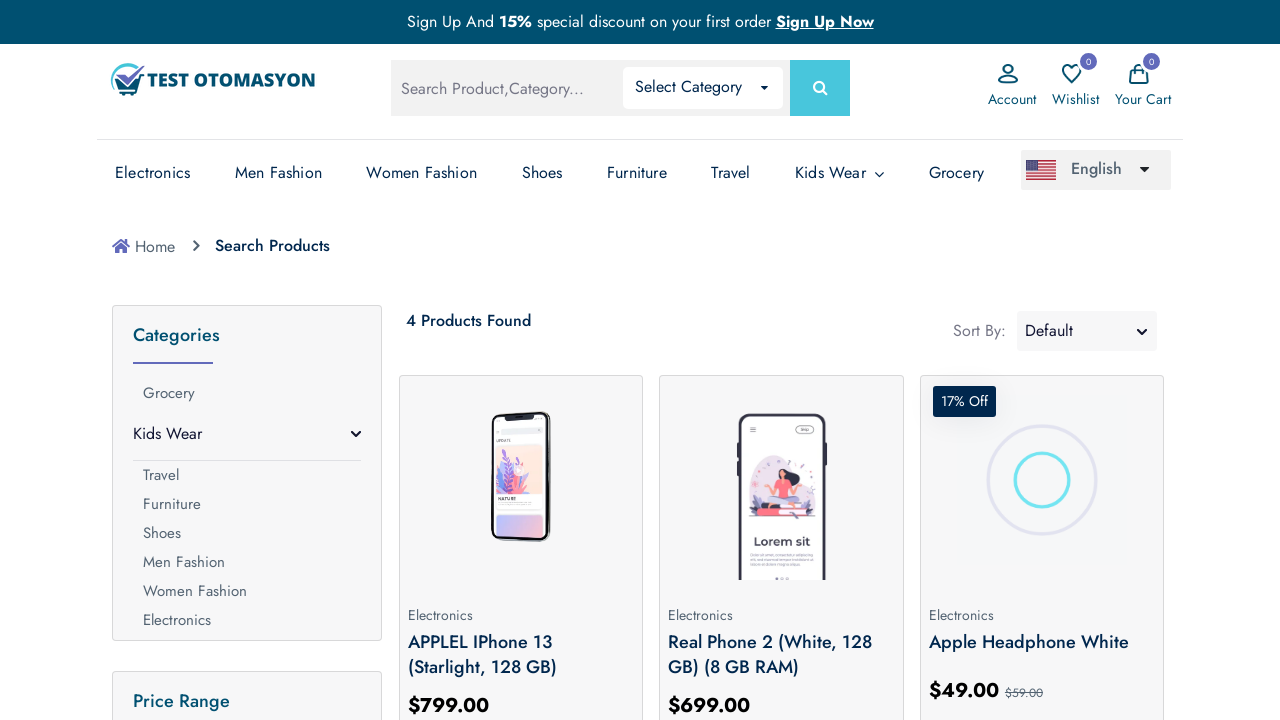

Verified search returned products (not '0 Products Found')
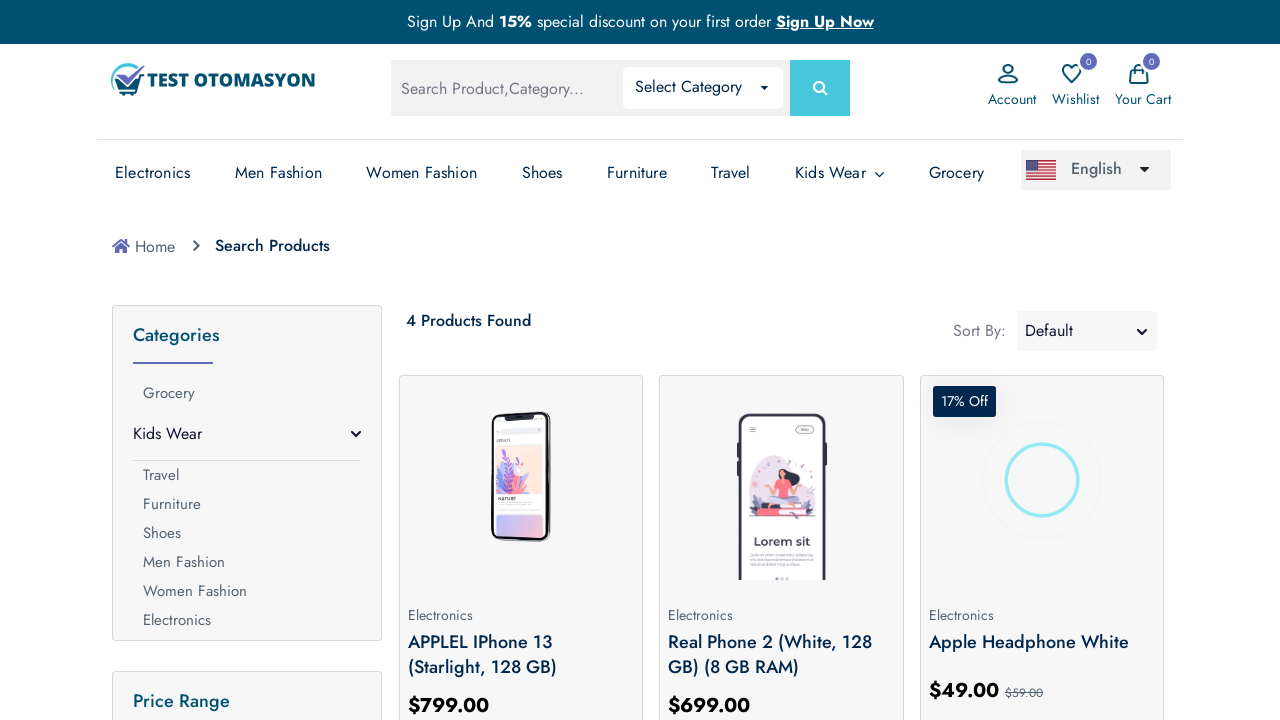

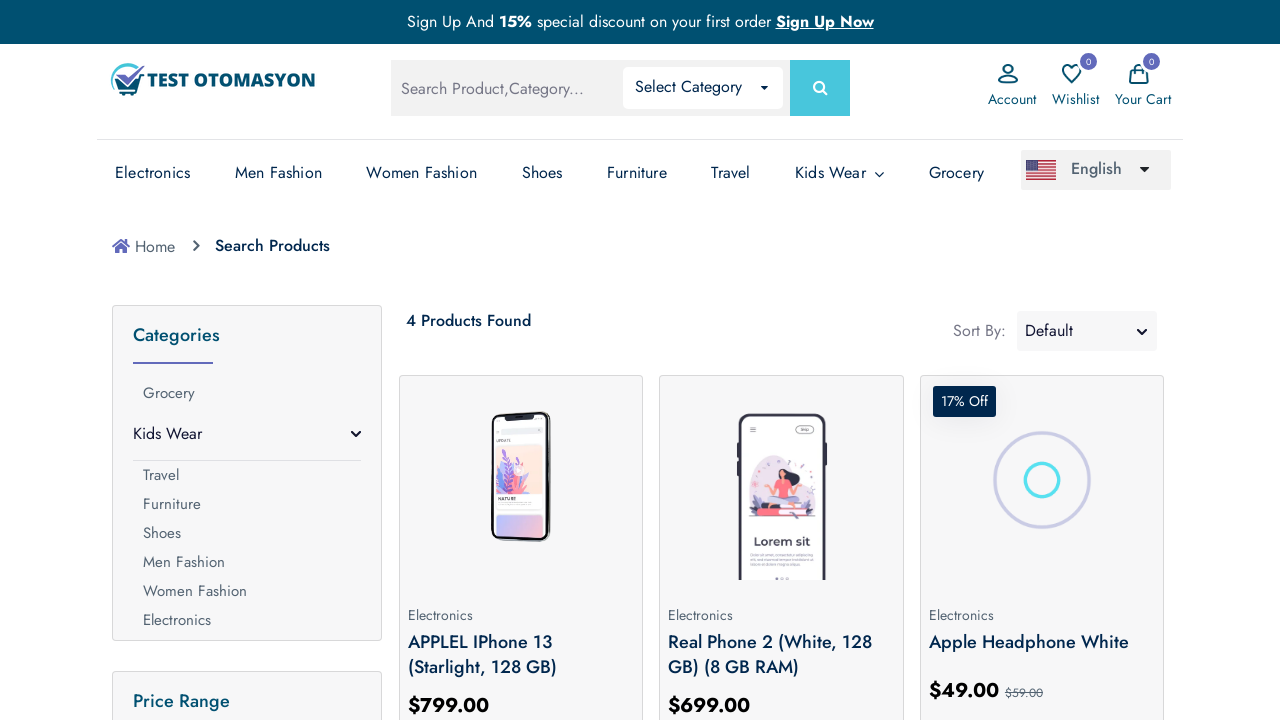